Tests a registration form by filling in three required fields (first name, last name, city) and submitting the form, then verifies the success message is displayed.

Starting URL: http://suninjuly.github.io/registration1.html

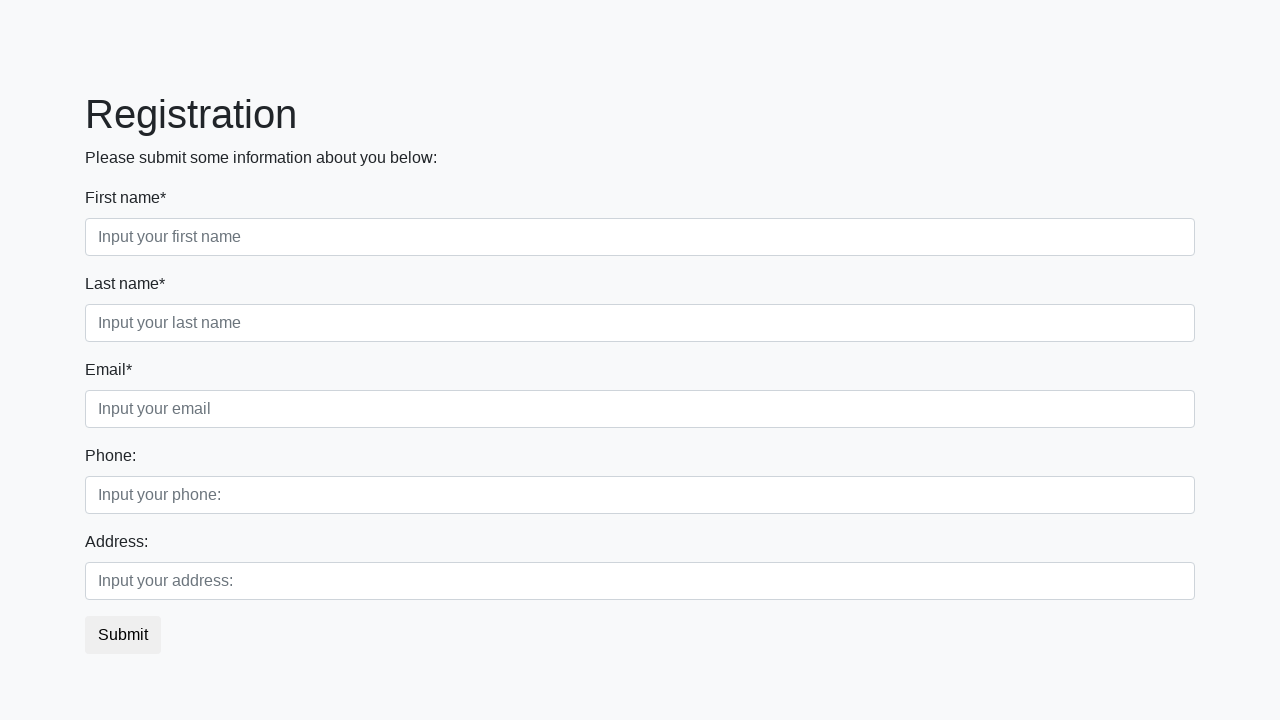

Filled first name field with 'TILL' on input >> nth=0
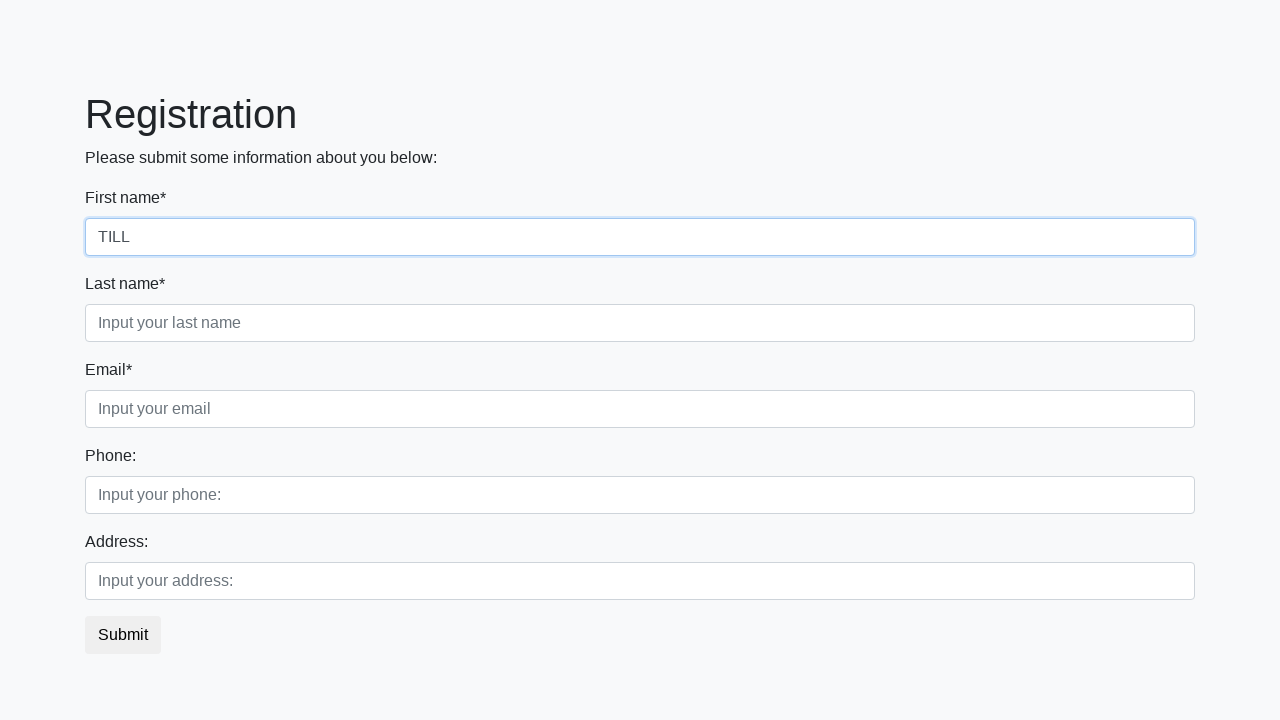

Filled last name field with 'LINDEMANN' on body > div > form > div.first_block > div.form-group.second_class > input
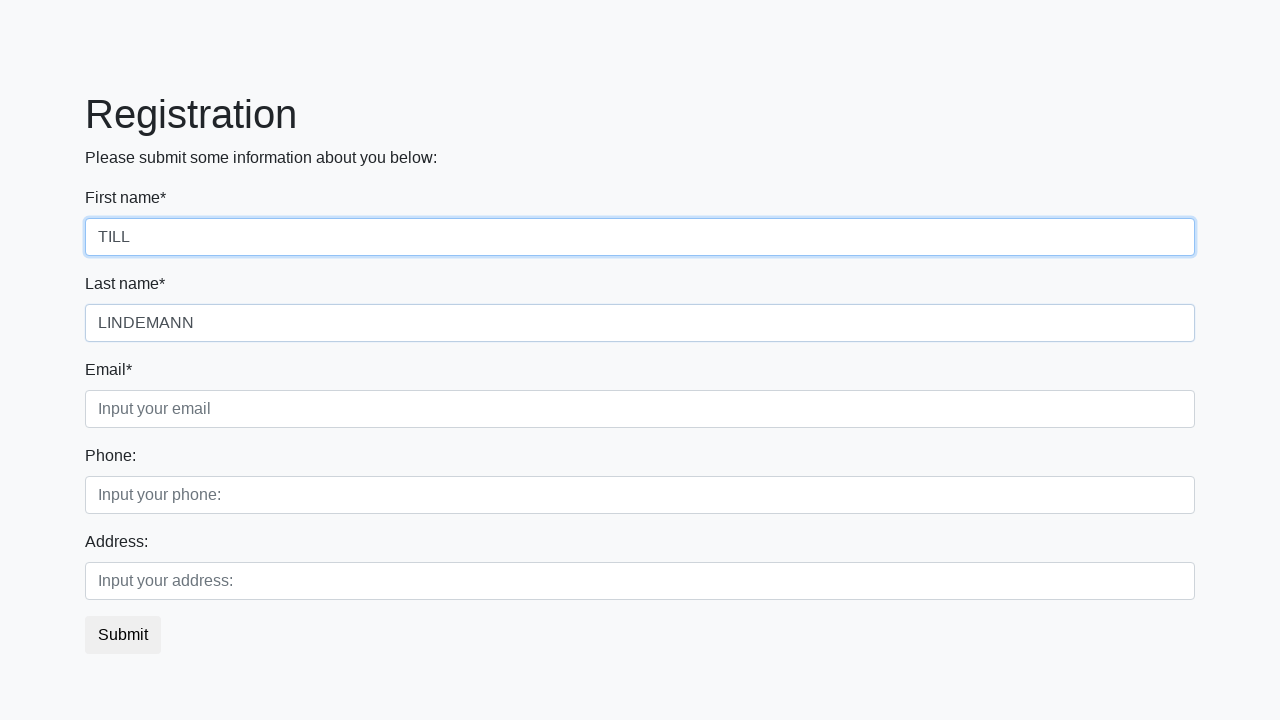

Filled city field with 'Smolensk' on xpath=/html/body/div/form/div[1]/div[3]/input
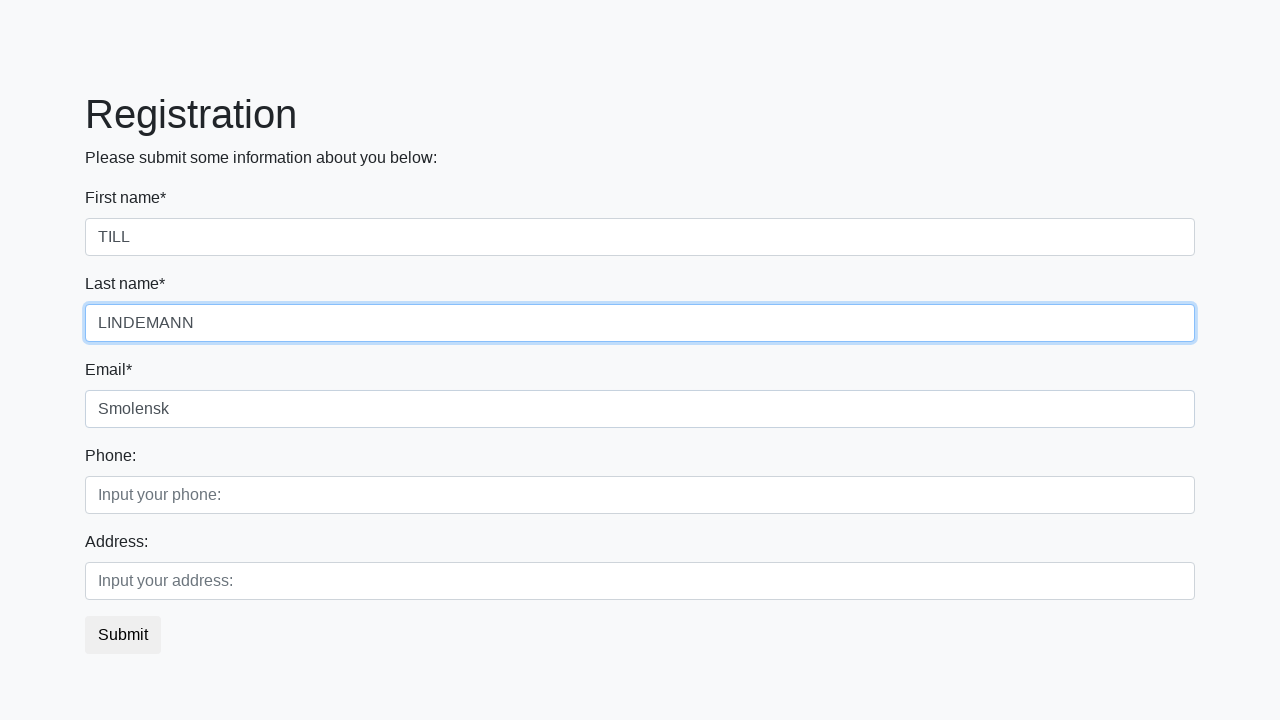

Clicked submit button to register at (123, 635) on button.btn
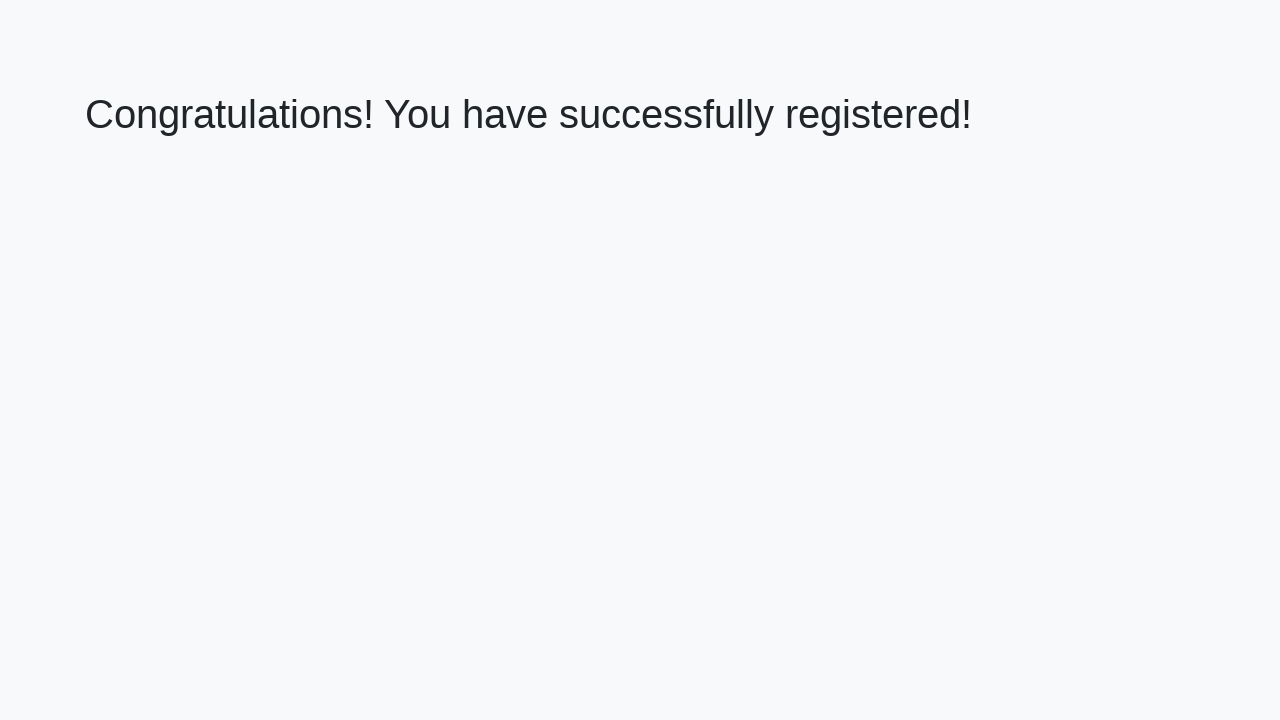

Success message heading loaded
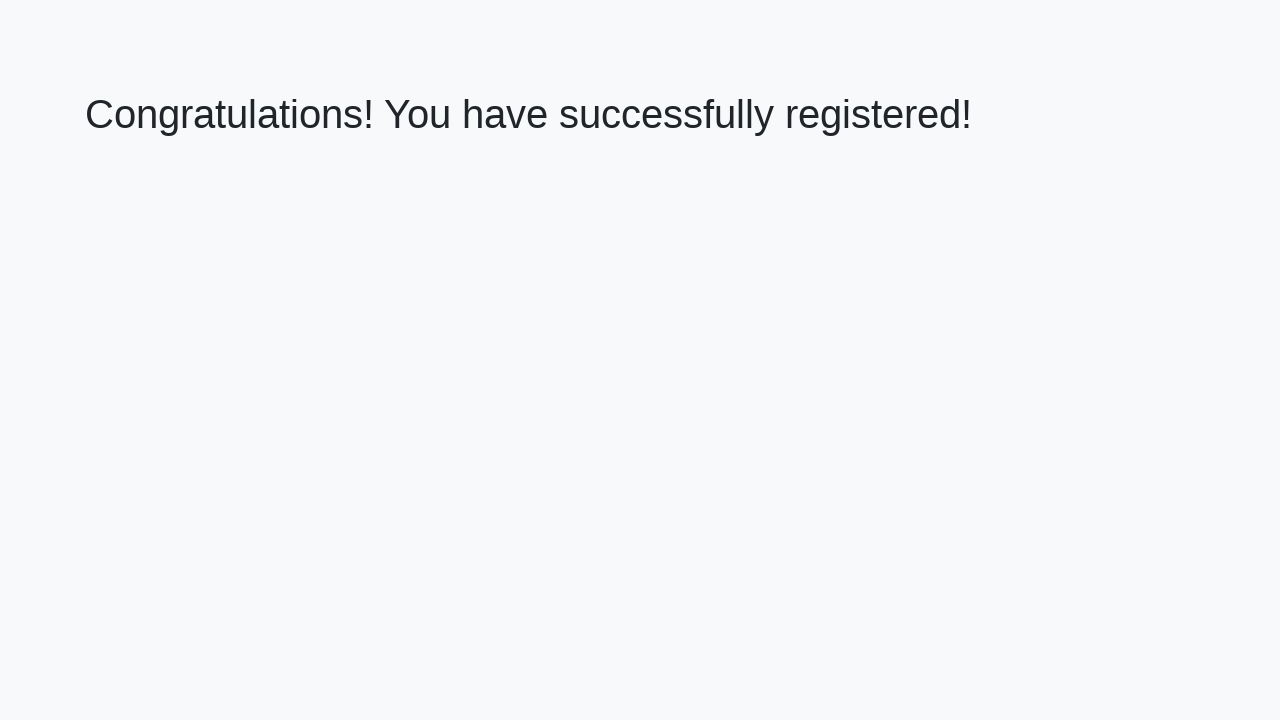

Retrieved success message text
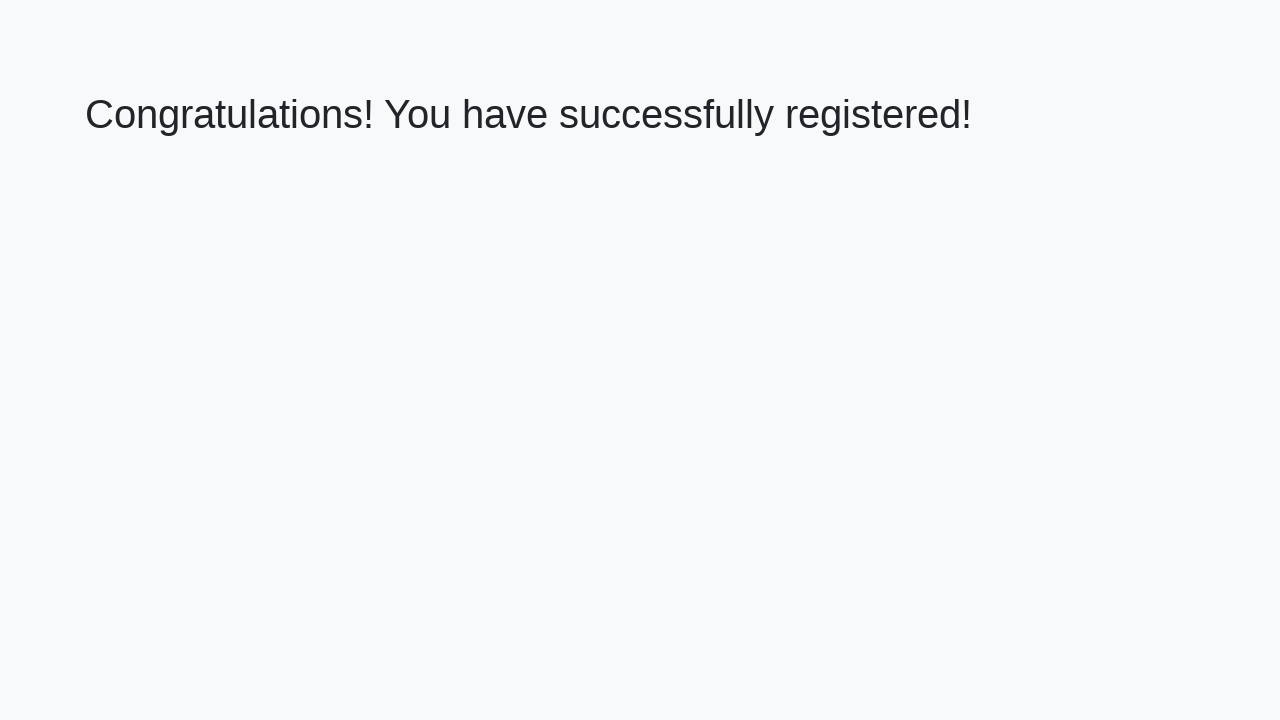

Verified success message displays 'Congratulations! You have successfully registered!'
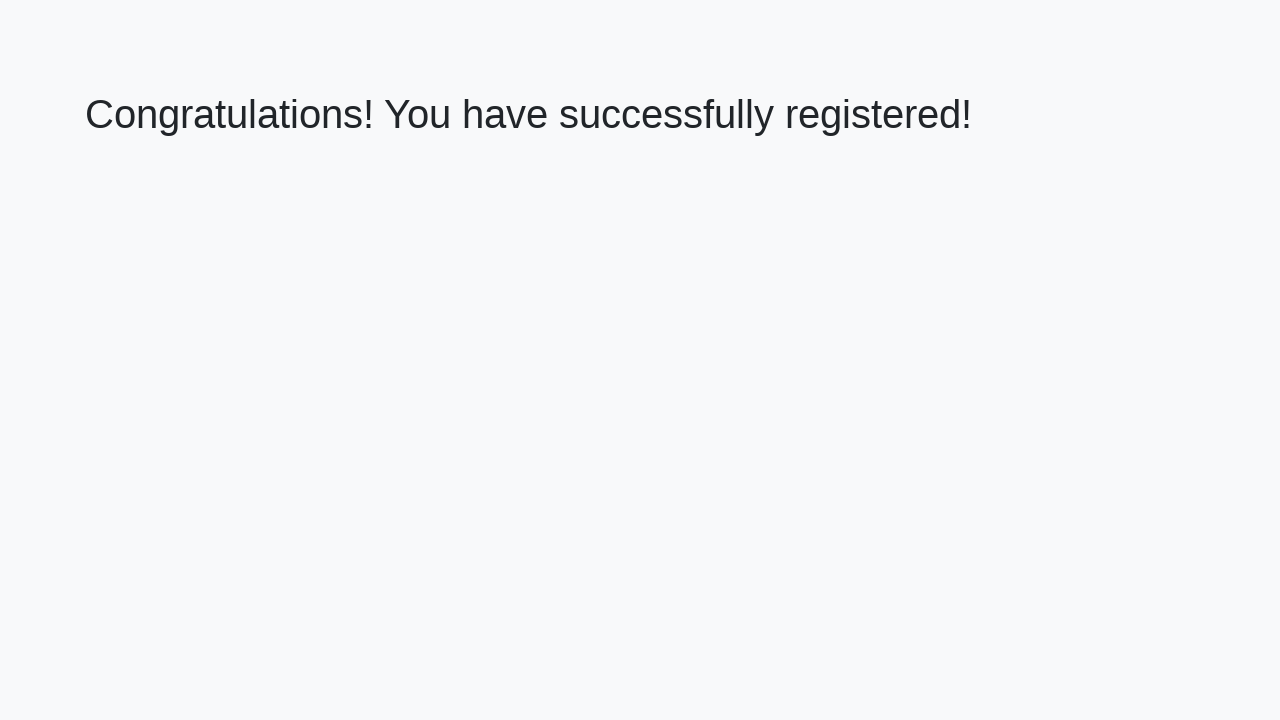

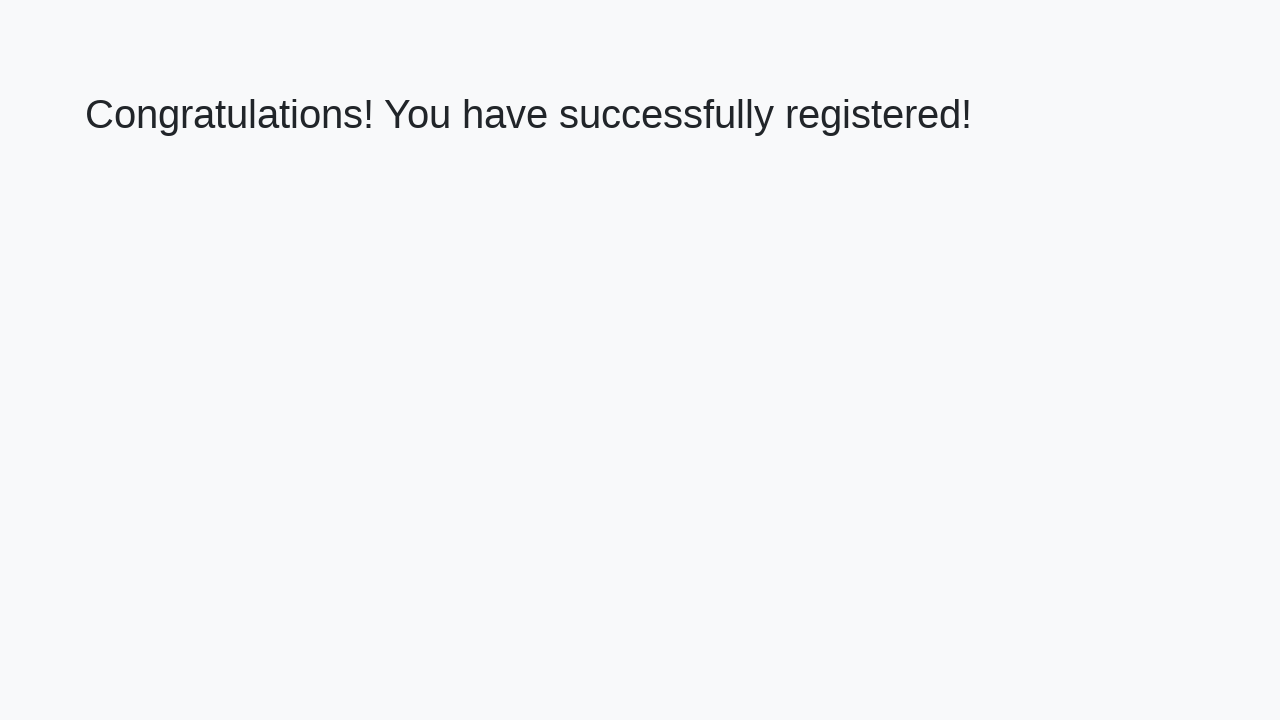